Tests clicking a button and verifying a success message appears

Starting URL: https://softwaretestingpro.github.io/Automation/Beginner/B-1.01-Click.html

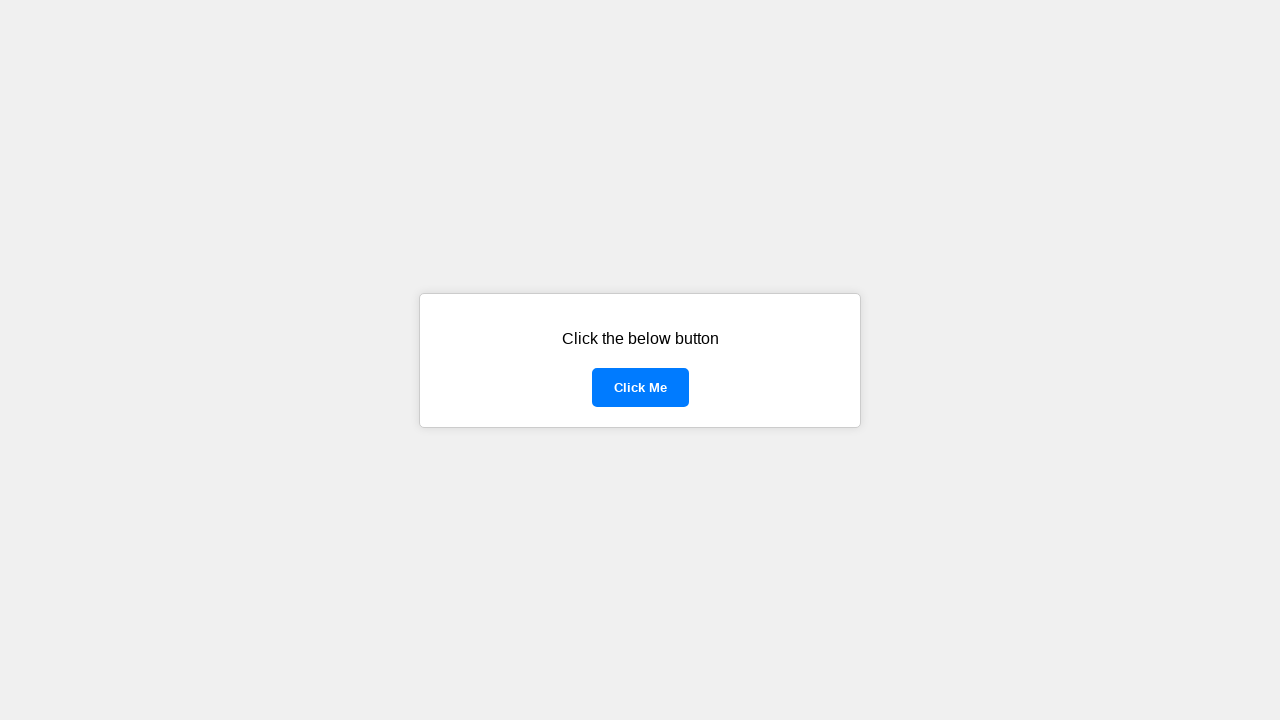

Navigated to B101Click test page
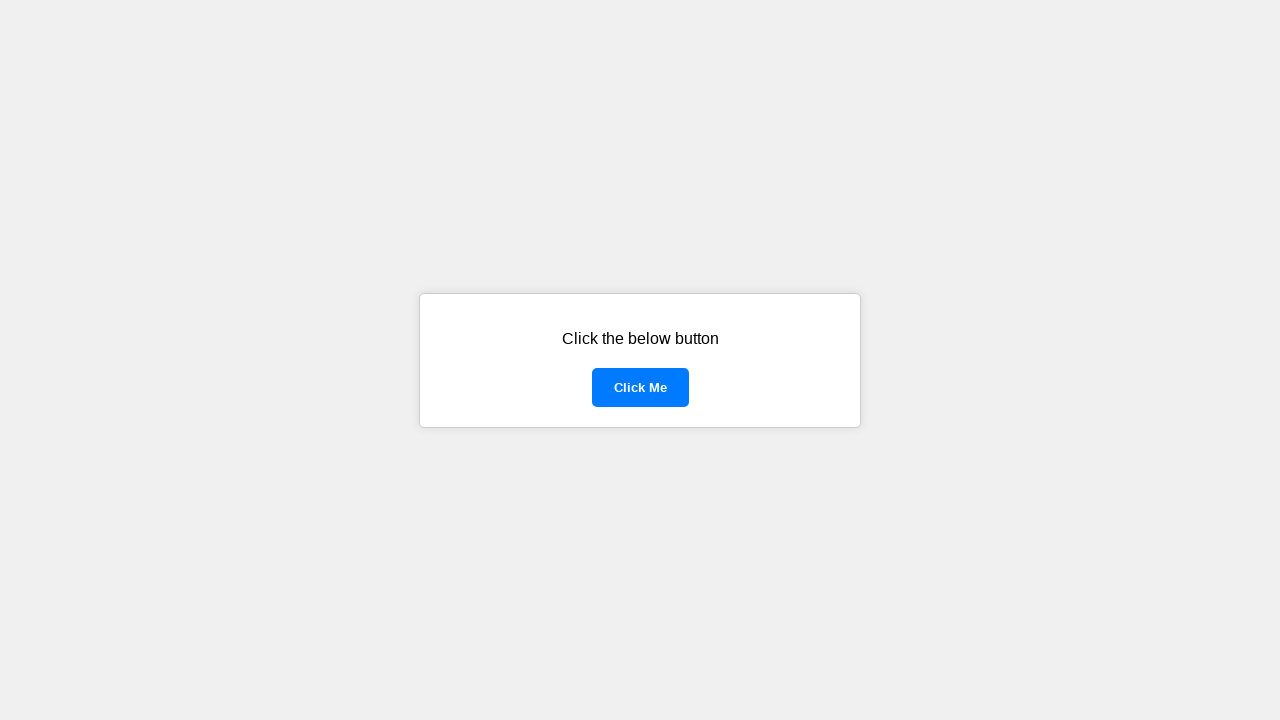

Clicked the button with id 'clickButton' at (640, 387) on #clickButton
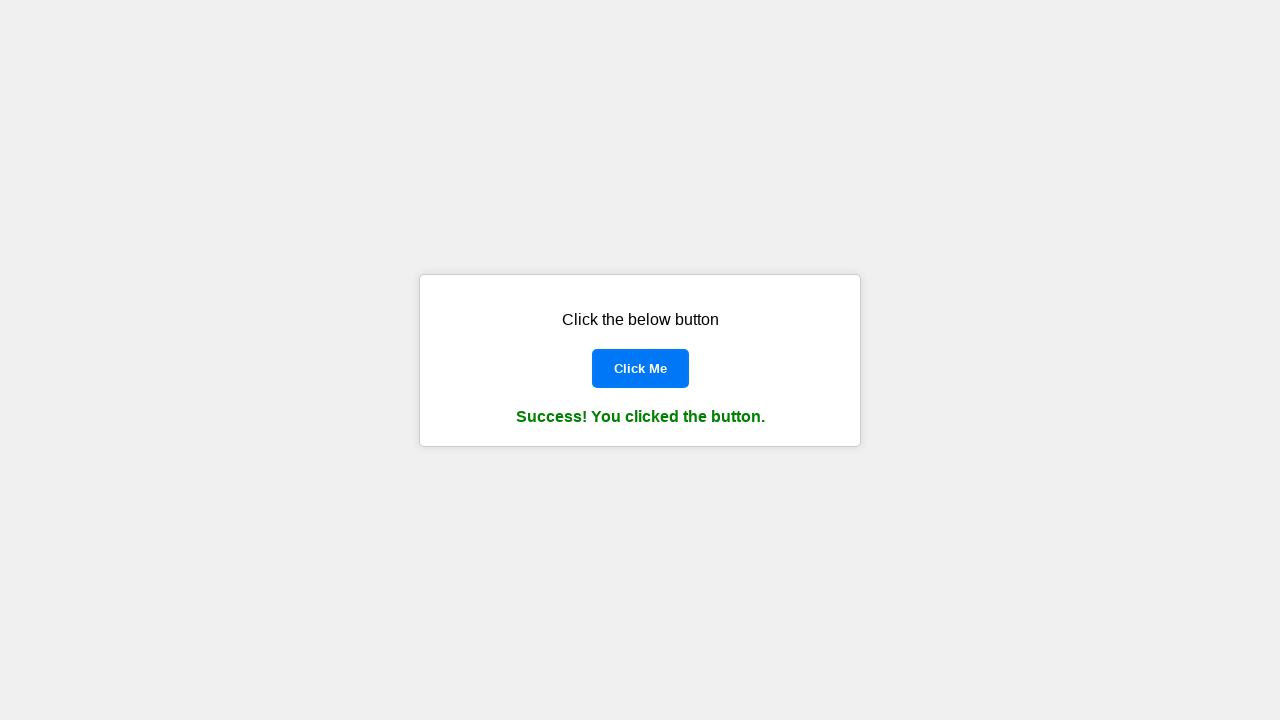

Success message appeared
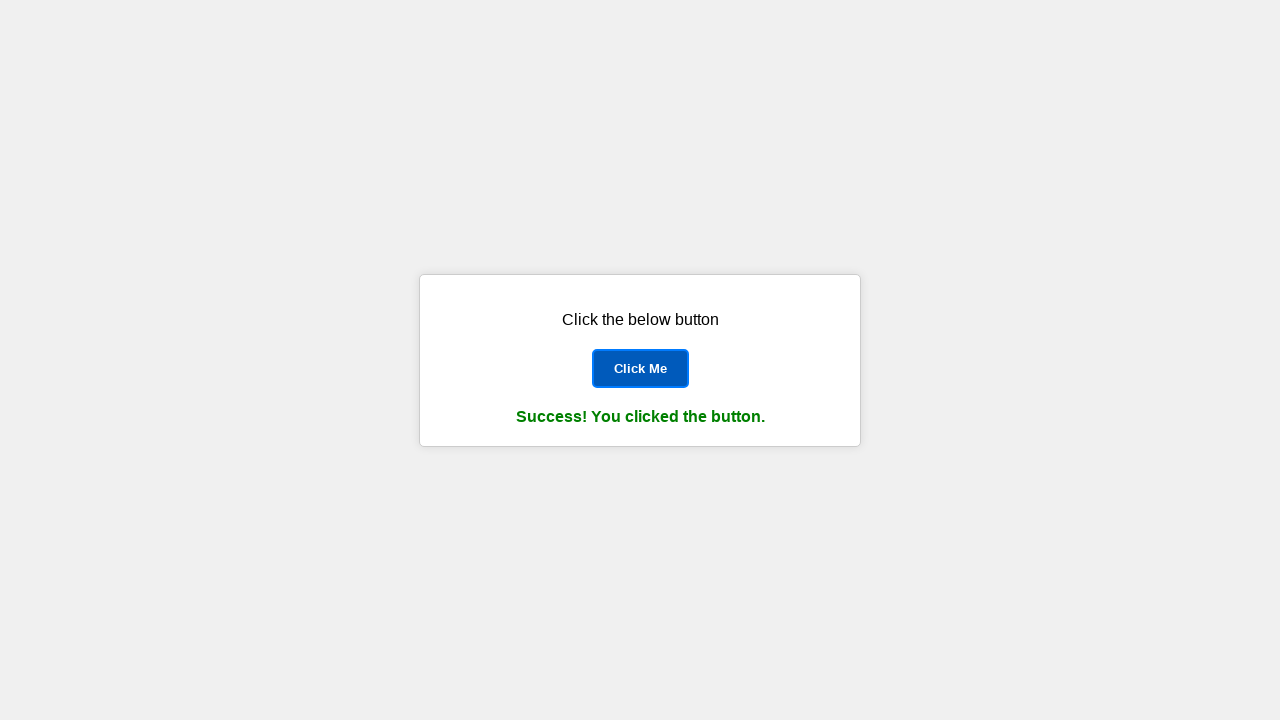

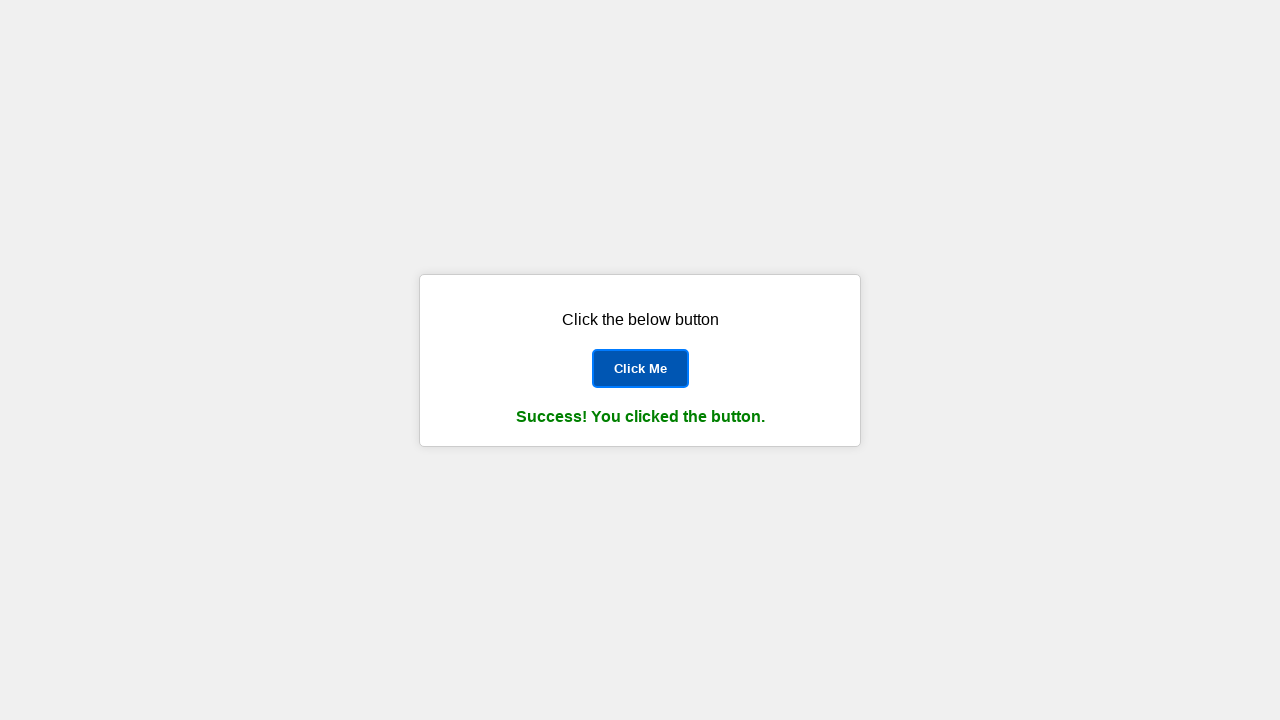